Fills an email input field on a practice form using JavaScript execution

Starting URL: https://demoqa.com/automation-practice-form

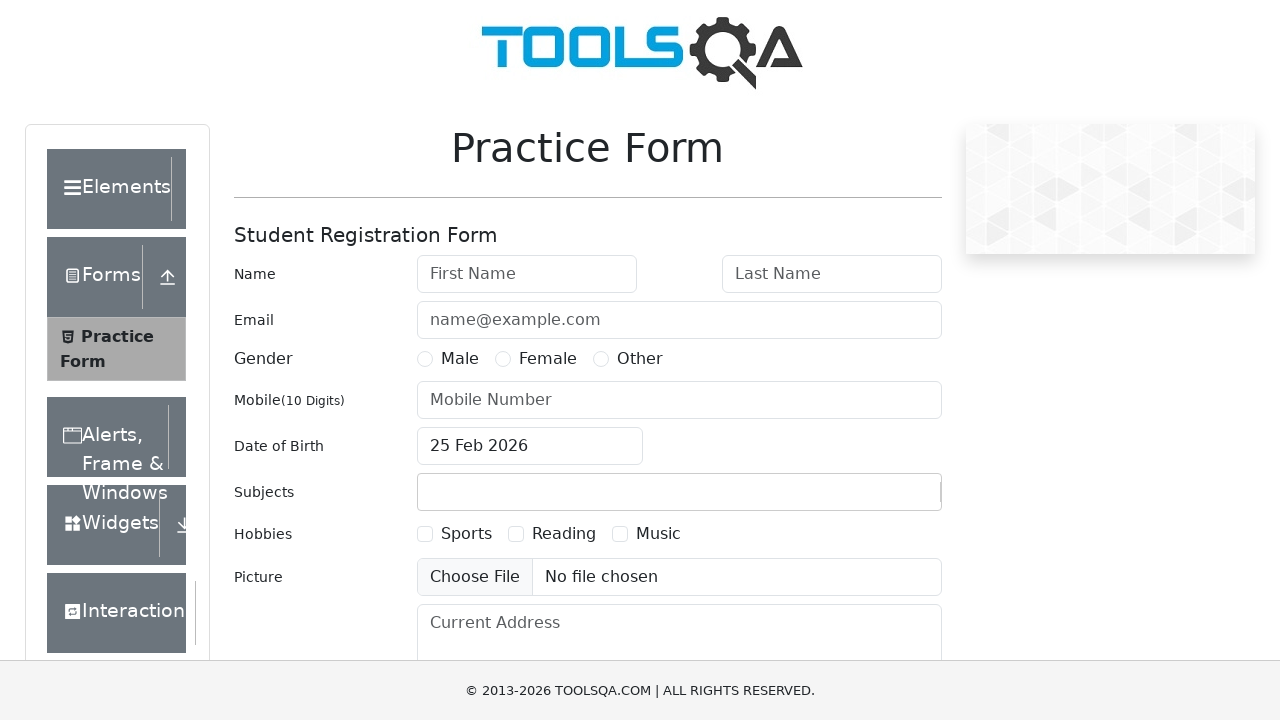

Navigated to automation practice form
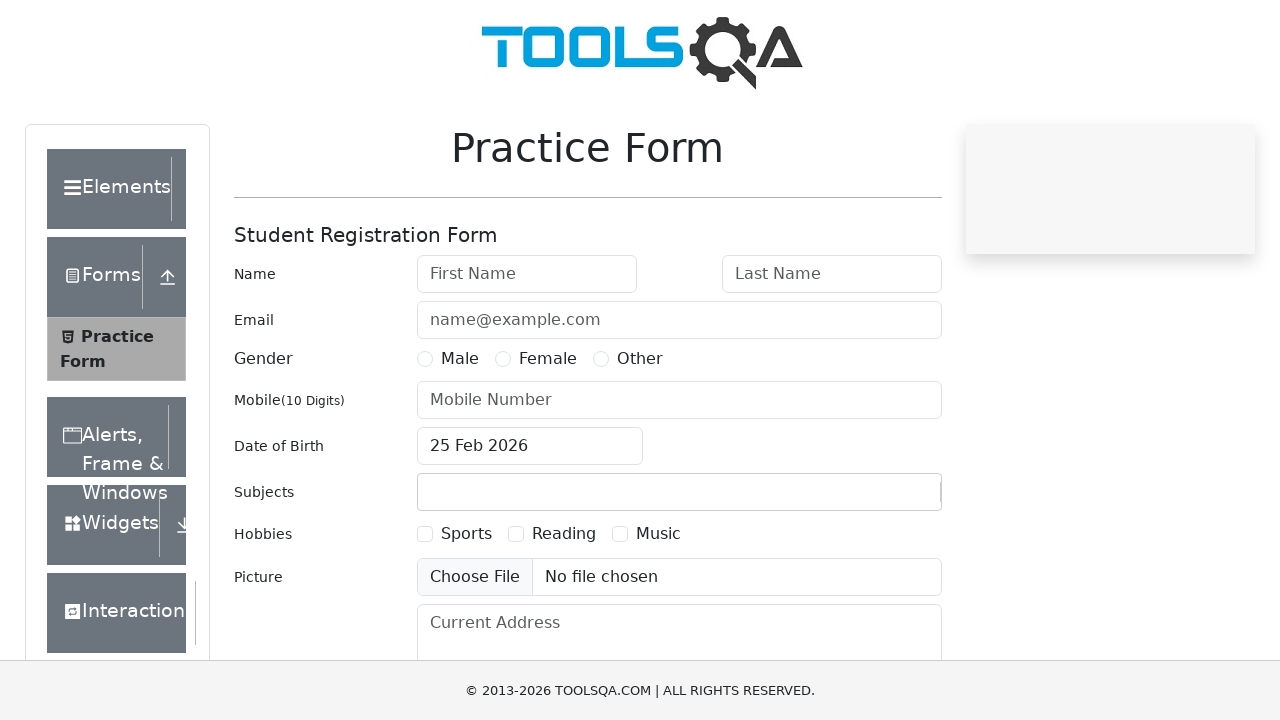

Filled email input field with 'testermail@mailer.com' using JavaScript execution
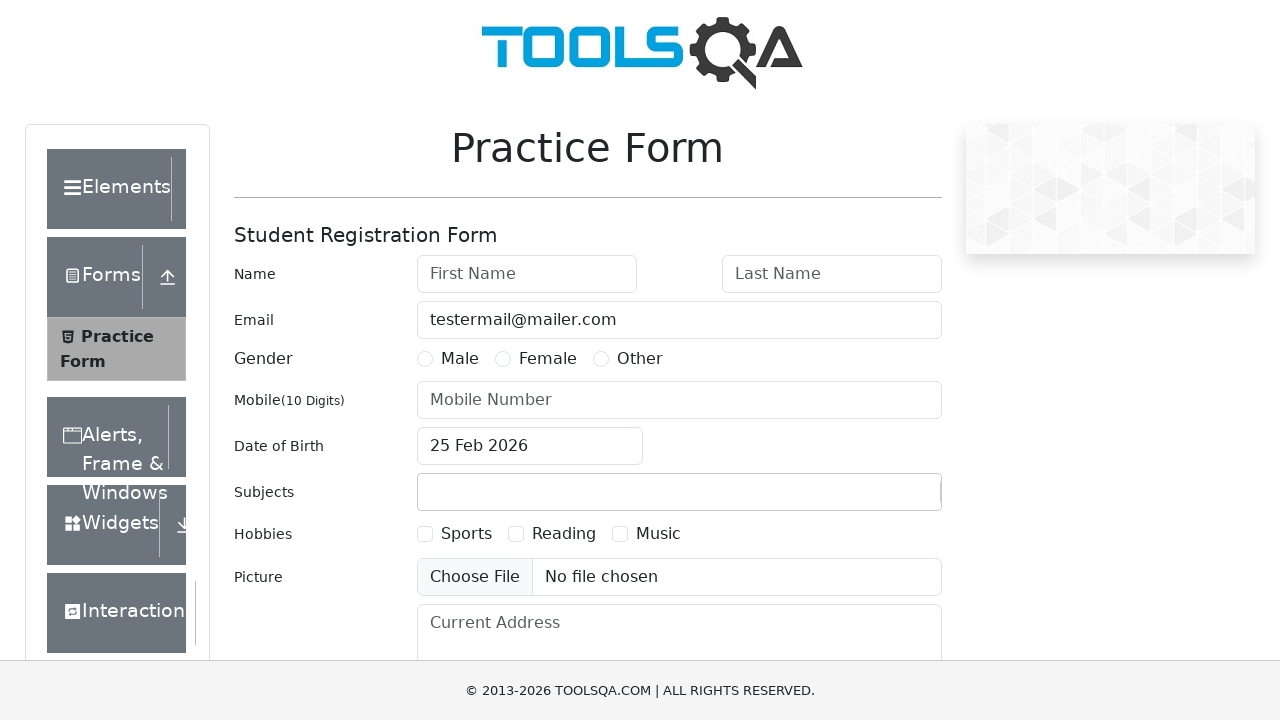

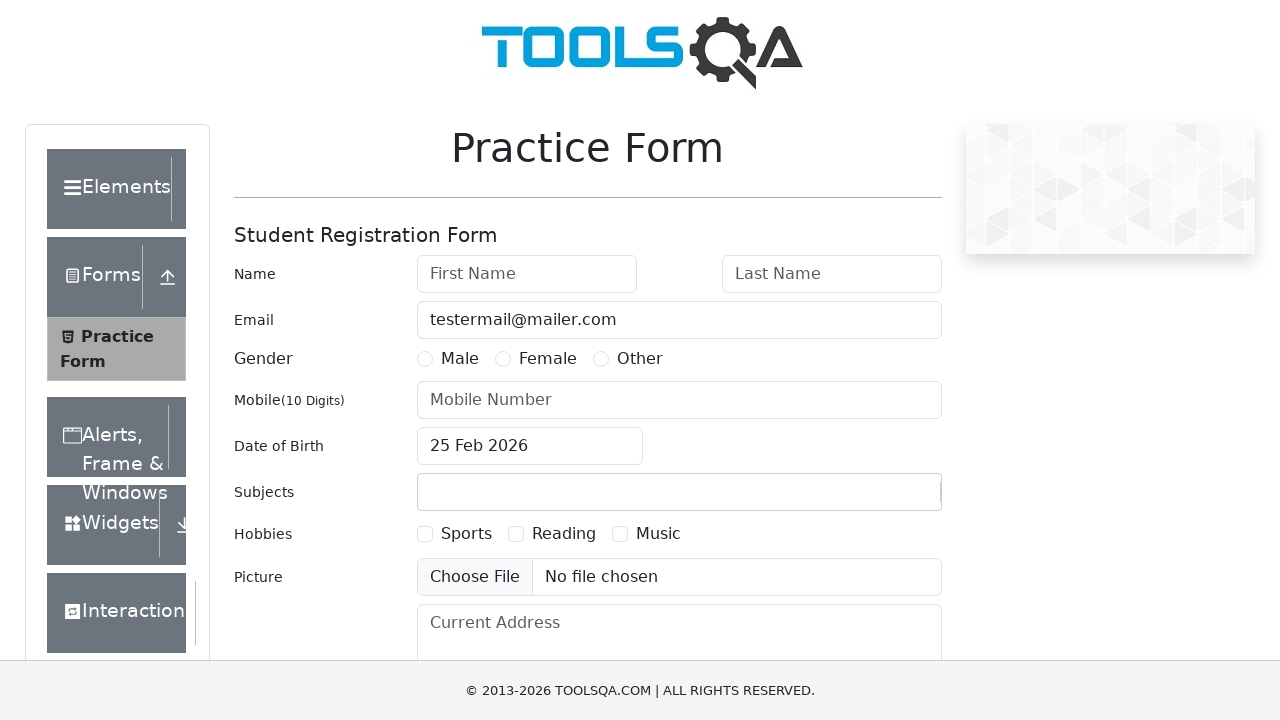